Tests passenger selection dropdown functionality by opening the passenger info dropdown, incrementing the adult count 4 times (from 1 to 5 adults), and then closing the dropdown panel.

Starting URL: https://rahulshettyacademy.com/dropdownsPractise/

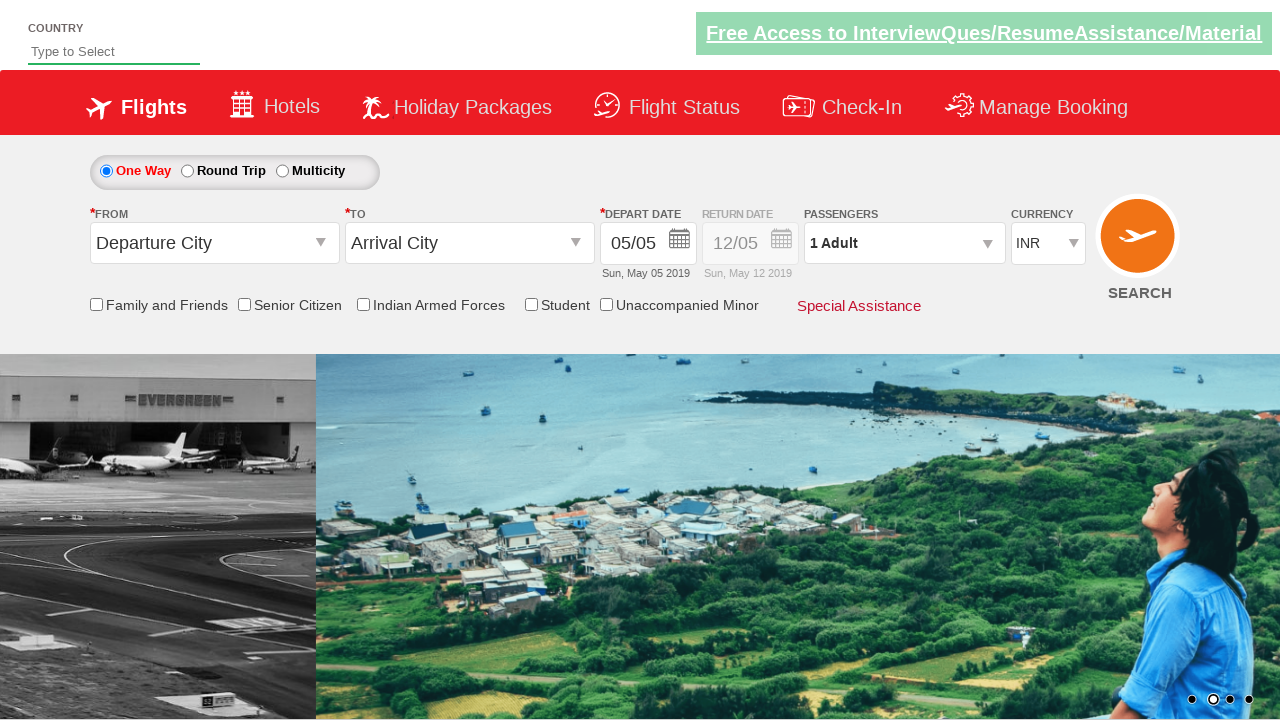

Clicked on passenger info dropdown to open it at (904, 243) on #divpaxinfo
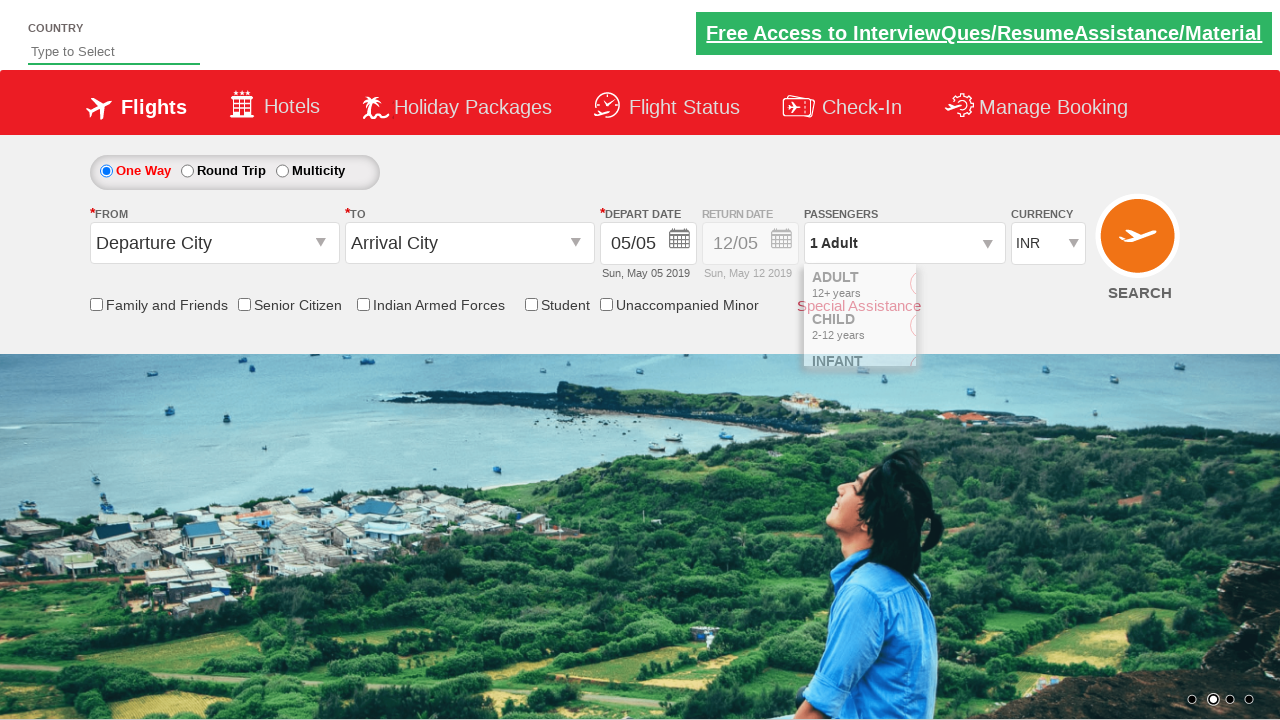

Waited for increment adult button to be visible
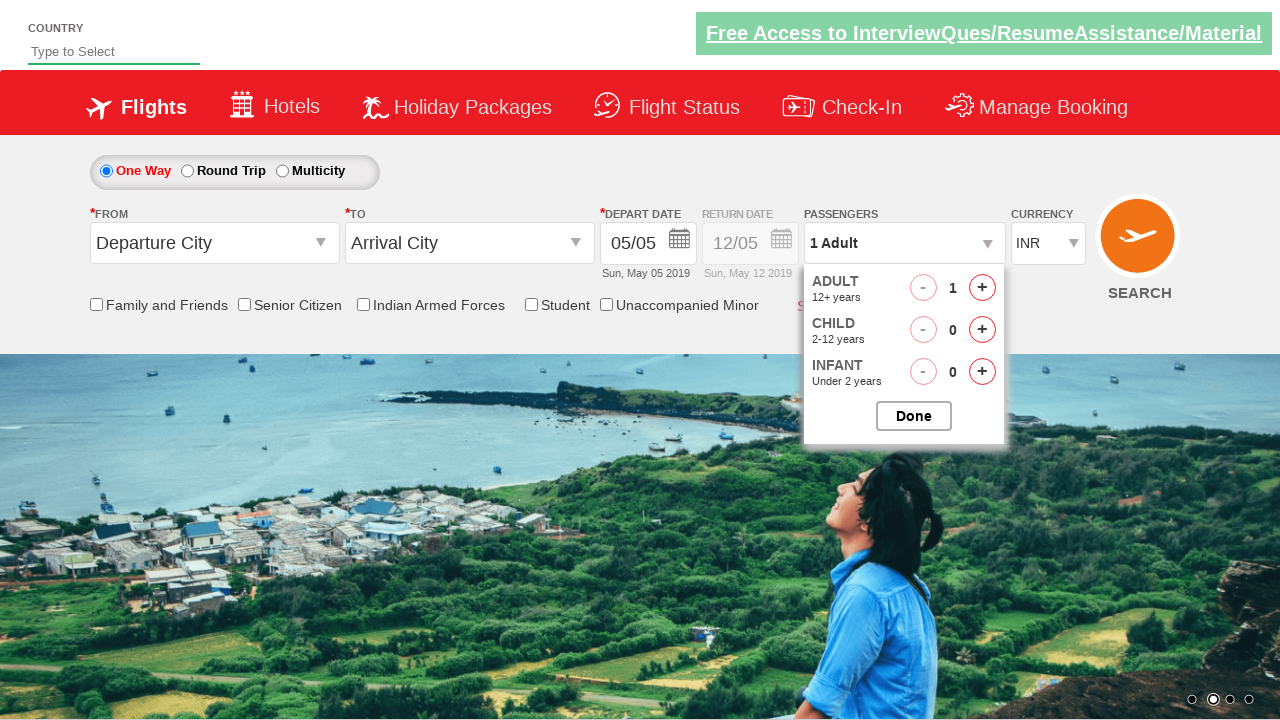

Clicked increment adult button (iteration 1 of 4) at (982, 288) on #hrefIncAdt
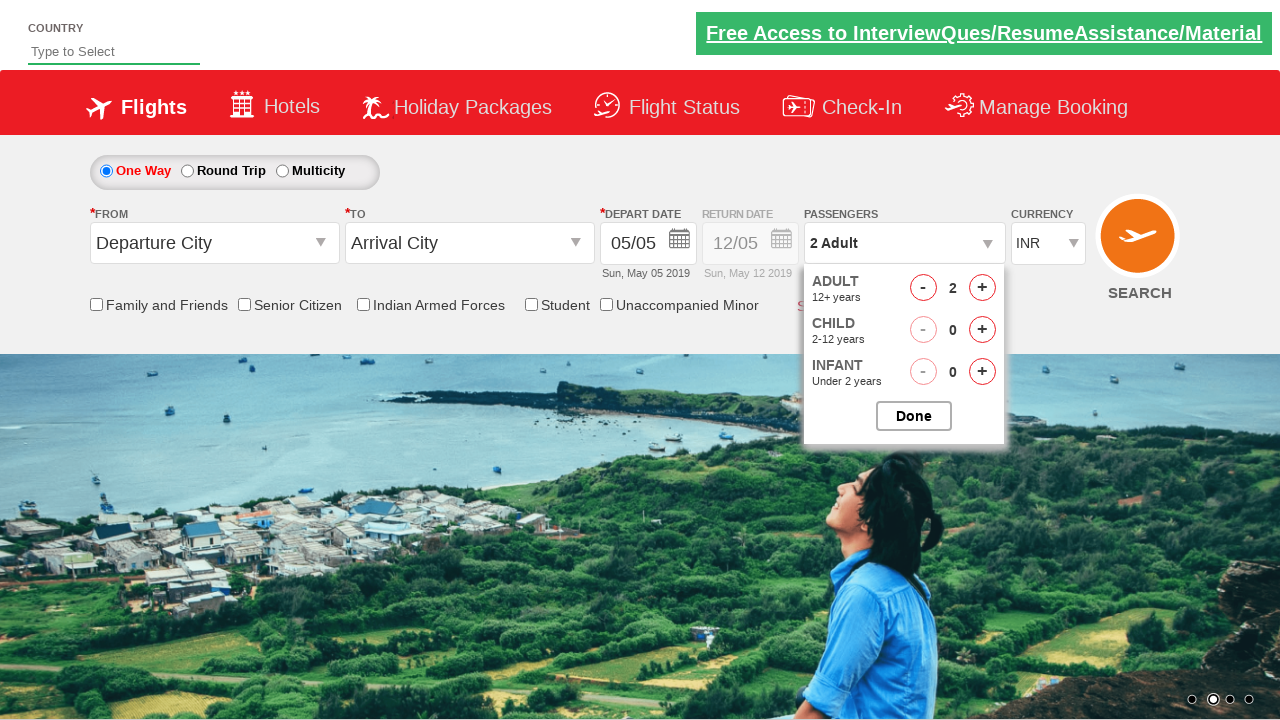

Clicked increment adult button (iteration 2 of 4) at (982, 288) on #hrefIncAdt
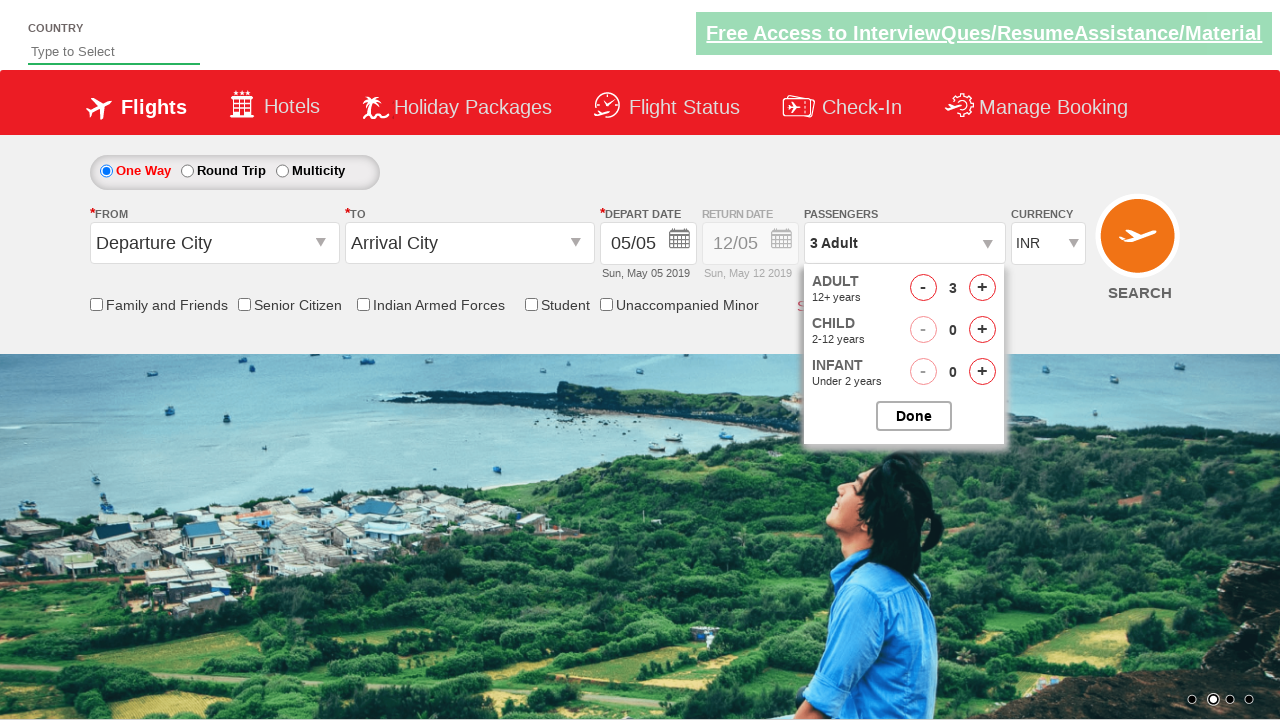

Clicked increment adult button (iteration 3 of 4) at (982, 288) on #hrefIncAdt
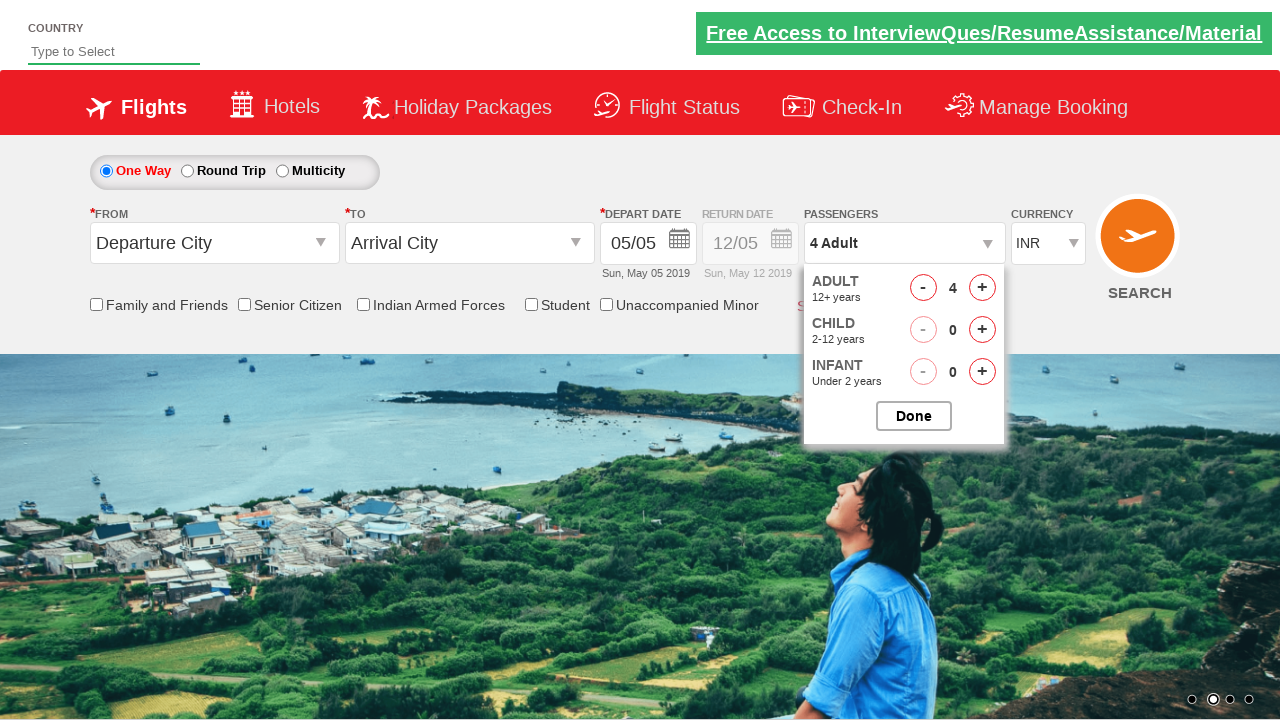

Clicked increment adult button (iteration 4 of 4) at (982, 288) on #hrefIncAdt
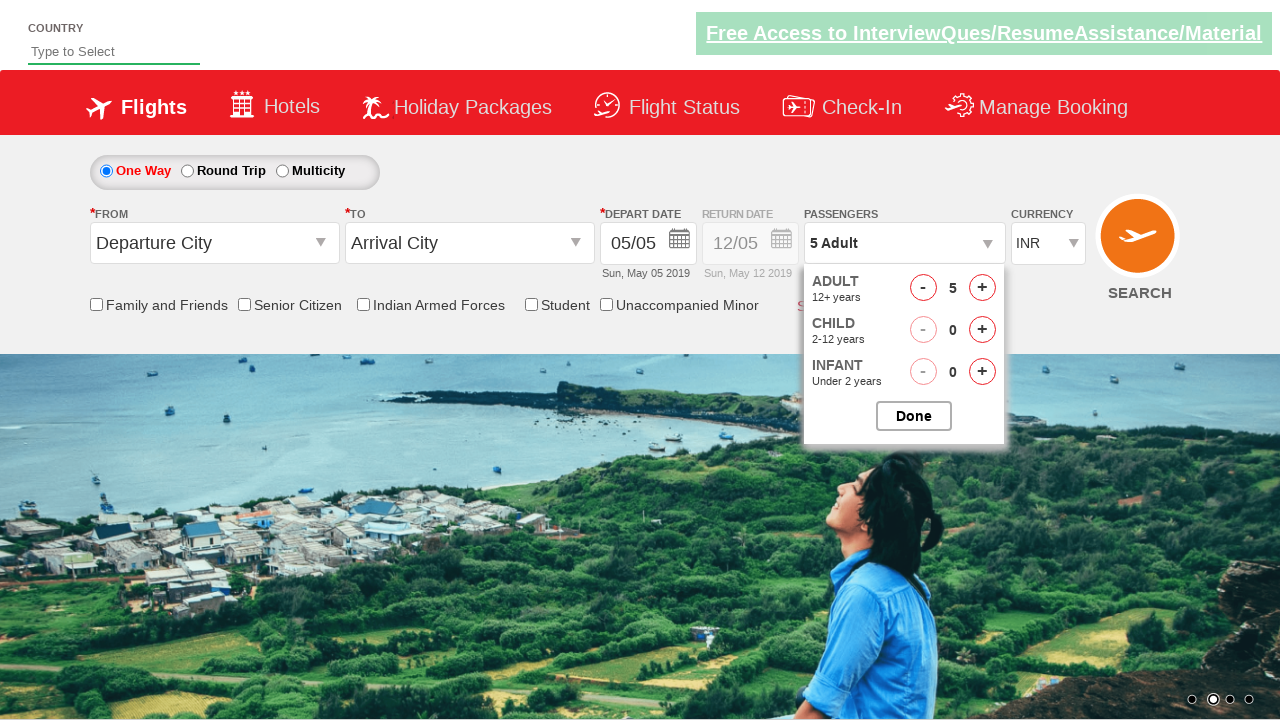

Clicked button to close passenger options dropdown at (914, 416) on #btnclosepaxoption
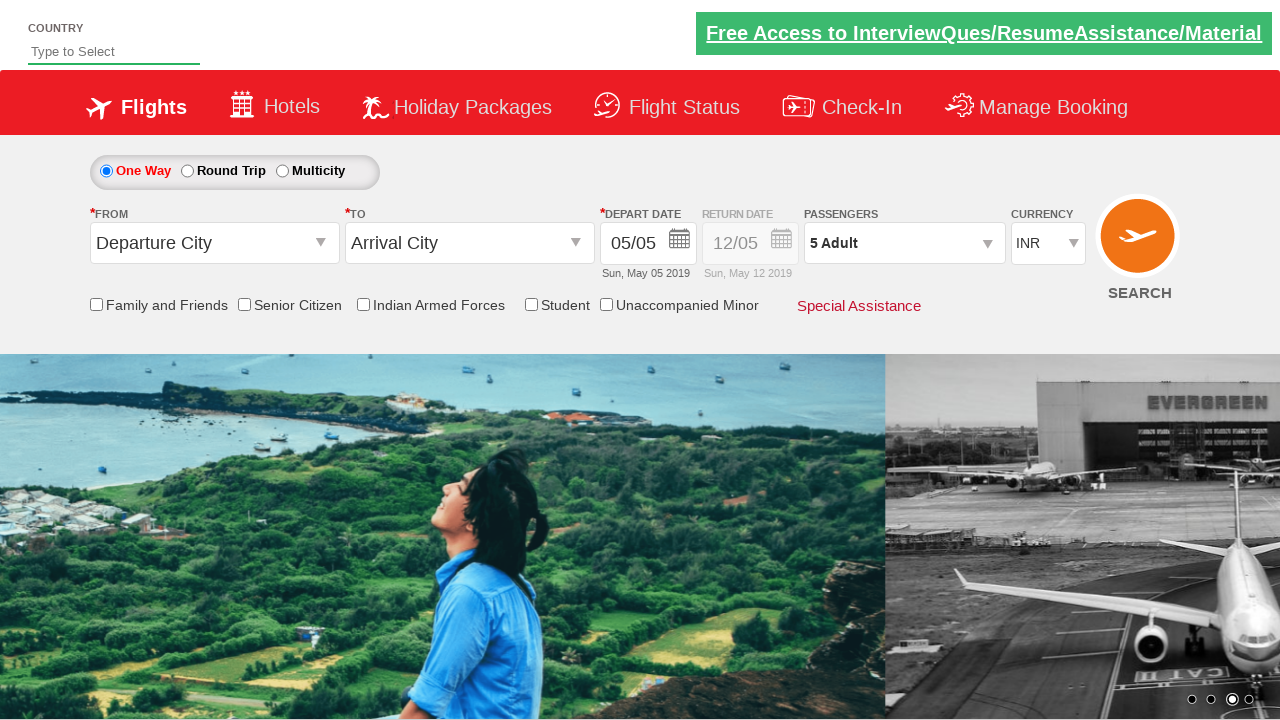

Waited for passenger info dropdown to close and verified it updated
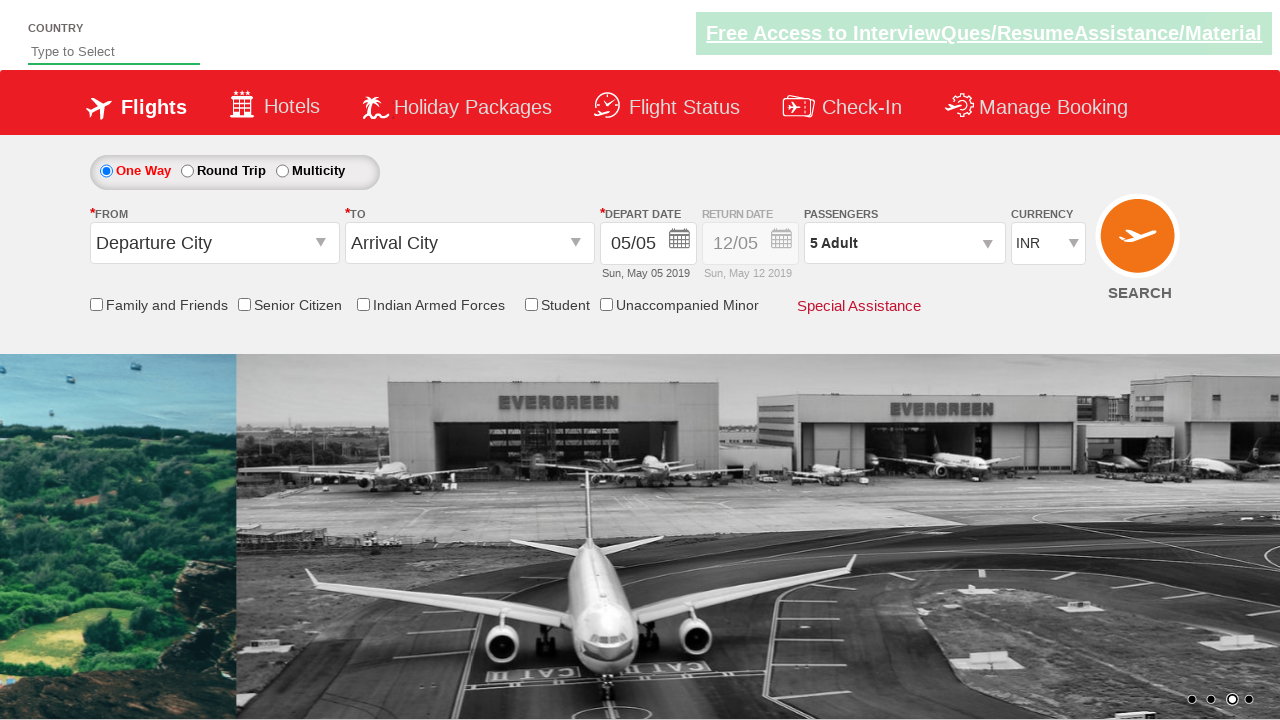

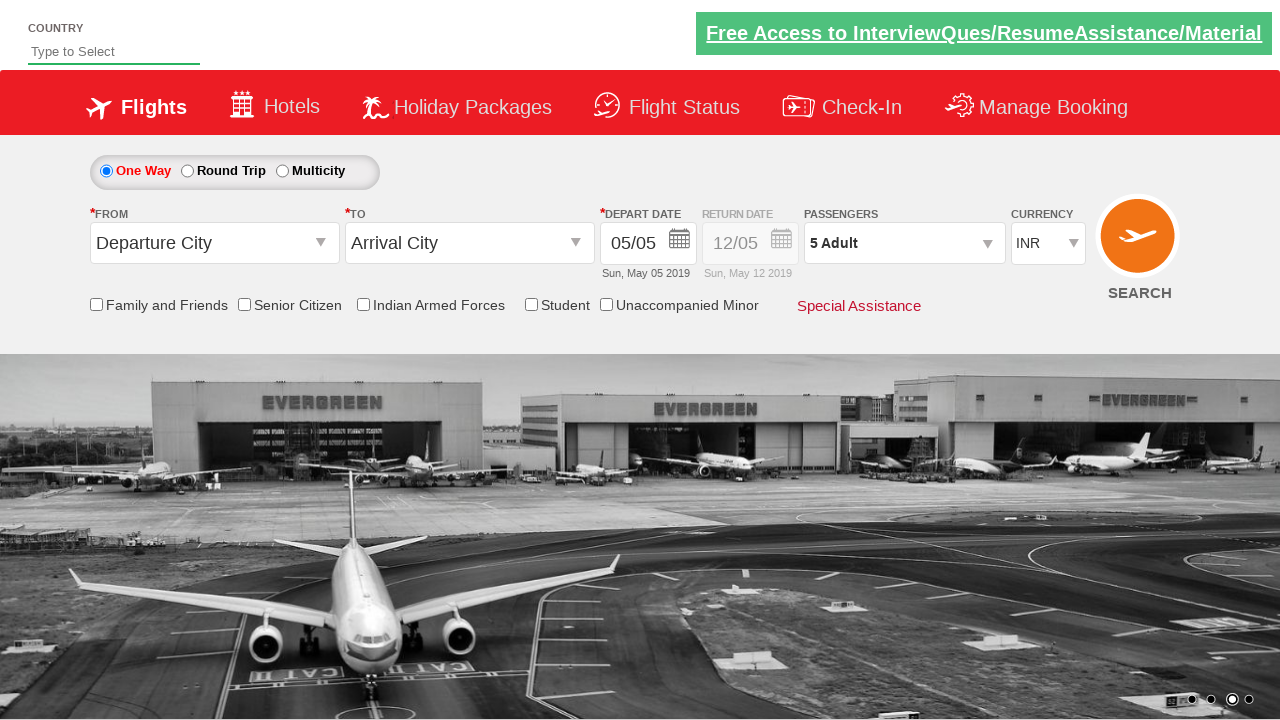